Tests that advanced view toggles can be set via localStorage to display Devanagari, Bengali, verse text, translation, synonyms, and purport sections on a Vedabase library page.

Starting URL: https://vedabase.io/en/library/cc/adi/1/1/1/

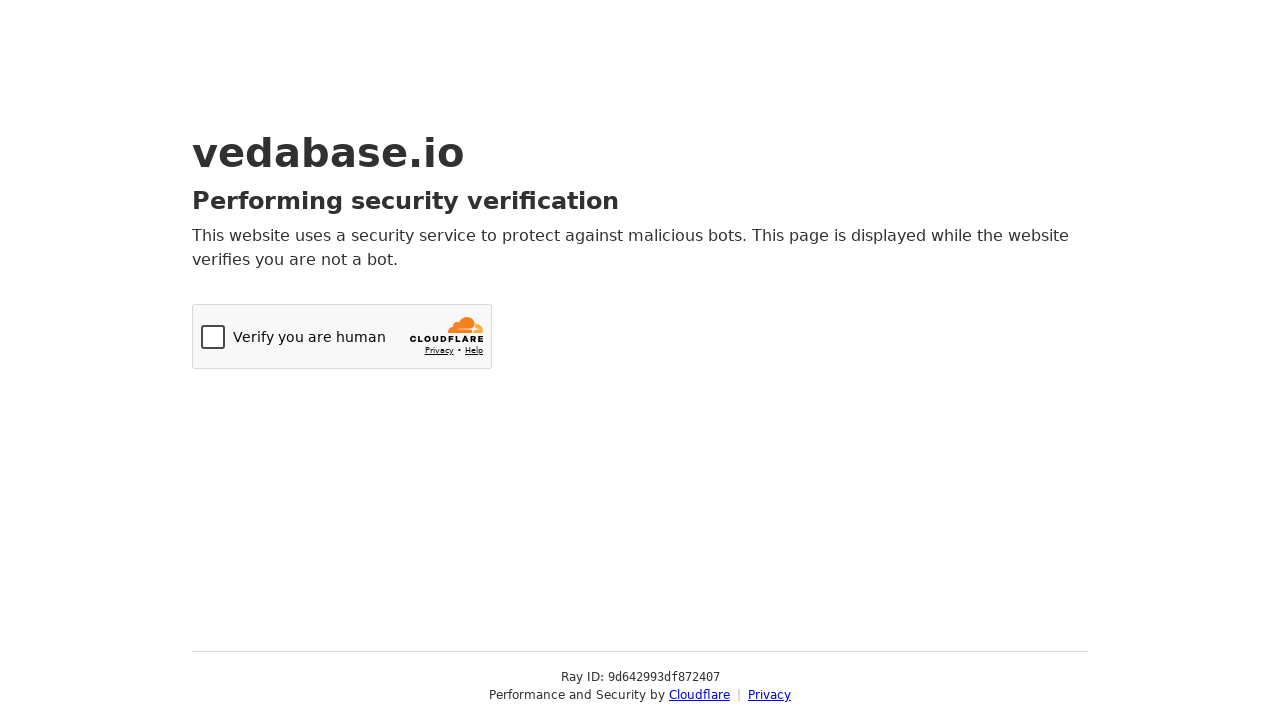

Set localStorage advanced view toggles for Devanagari, Bengali, verse text, translation, synonyms, and purport
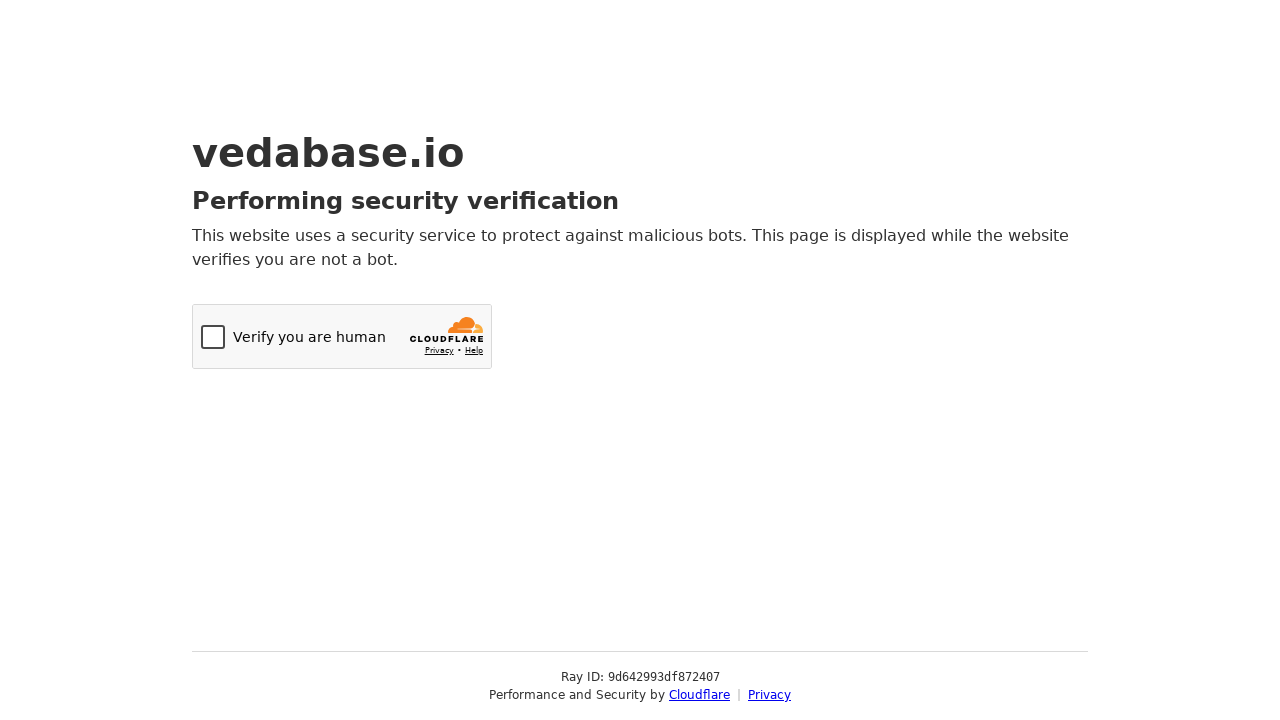

Reloaded page to apply localStorage settings
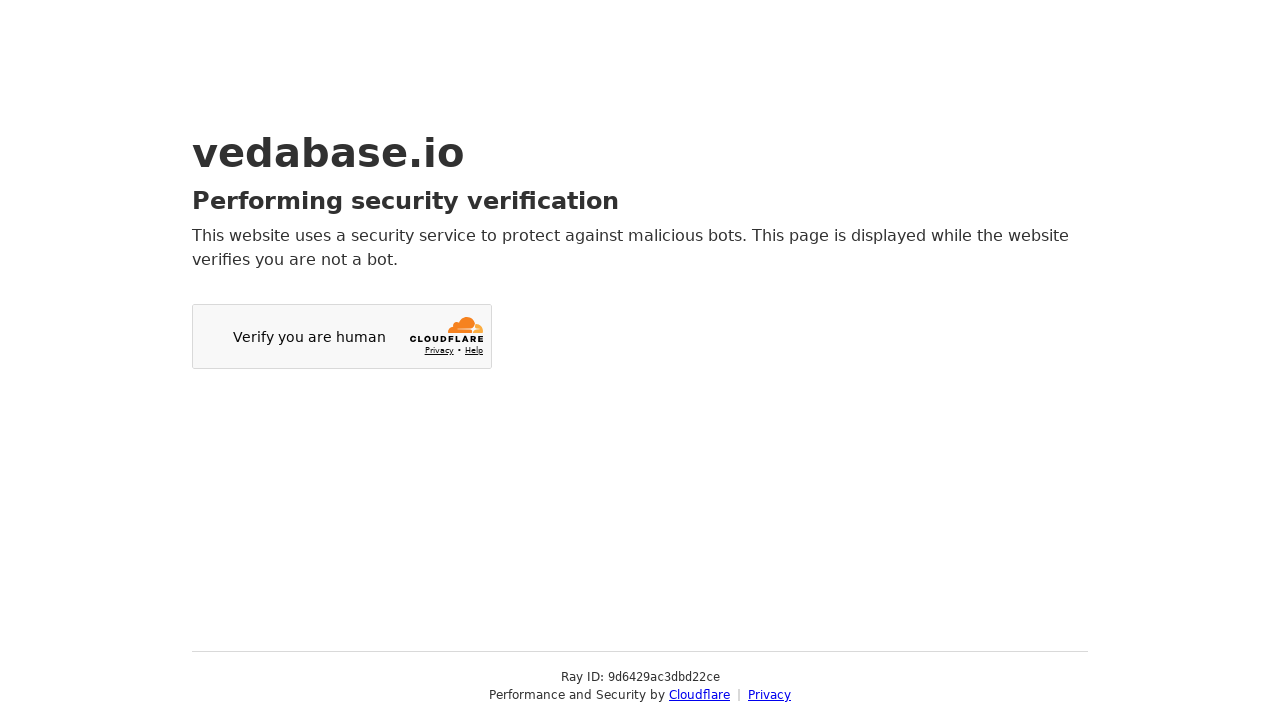

Waited for page content to fully render
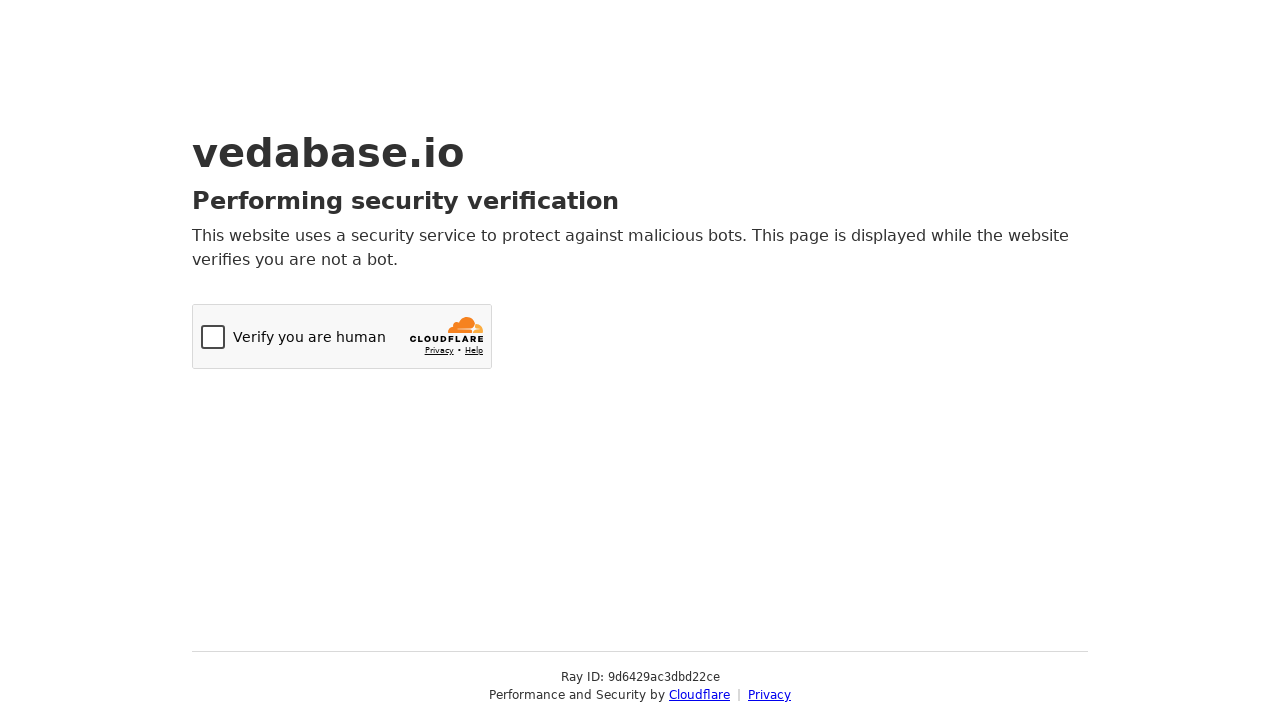

Verified page body element is present and content is rendered
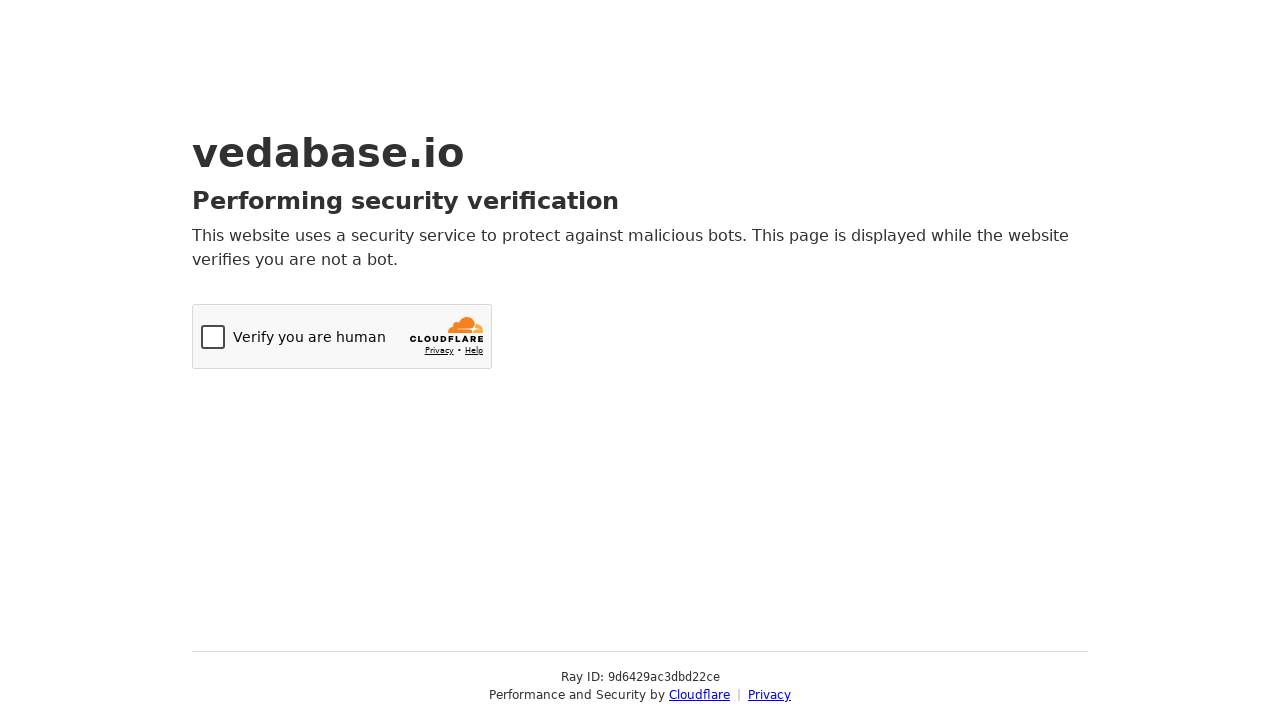

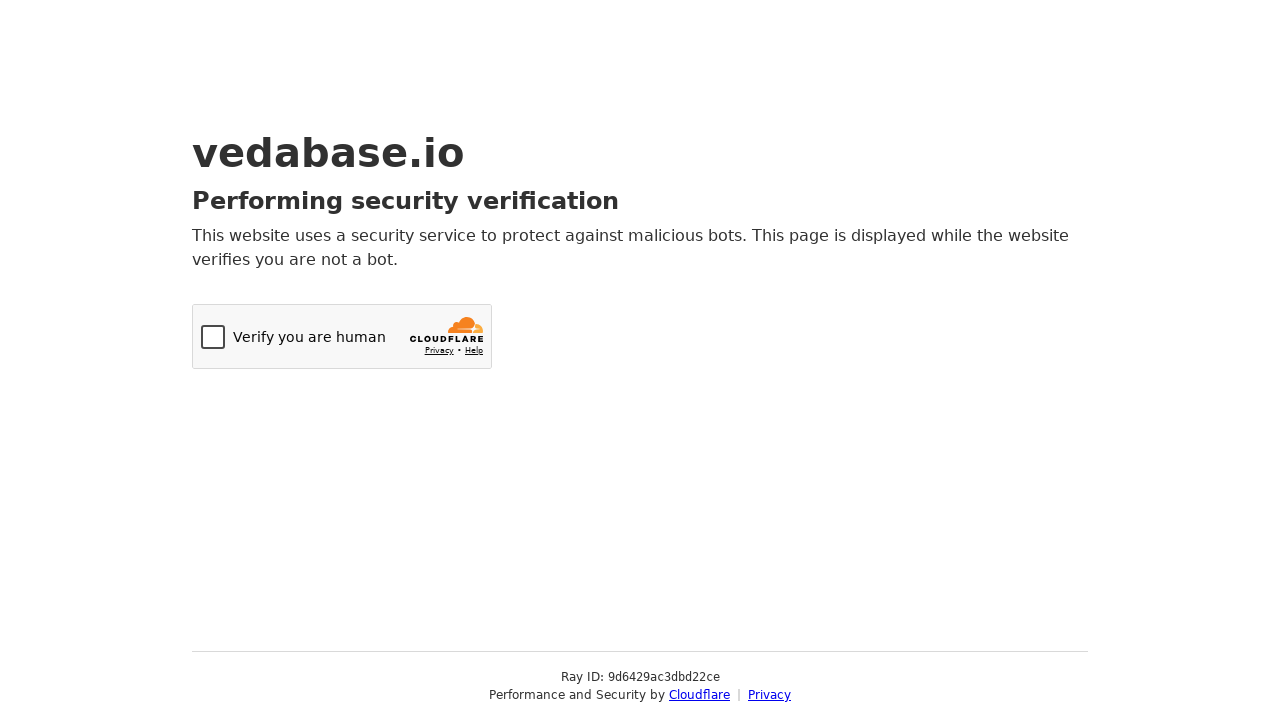